Tests Vue dropdown by selecting Second Option and verifying the selection

Starting URL: https://mikerodham.github.io/vue-dropdowns/

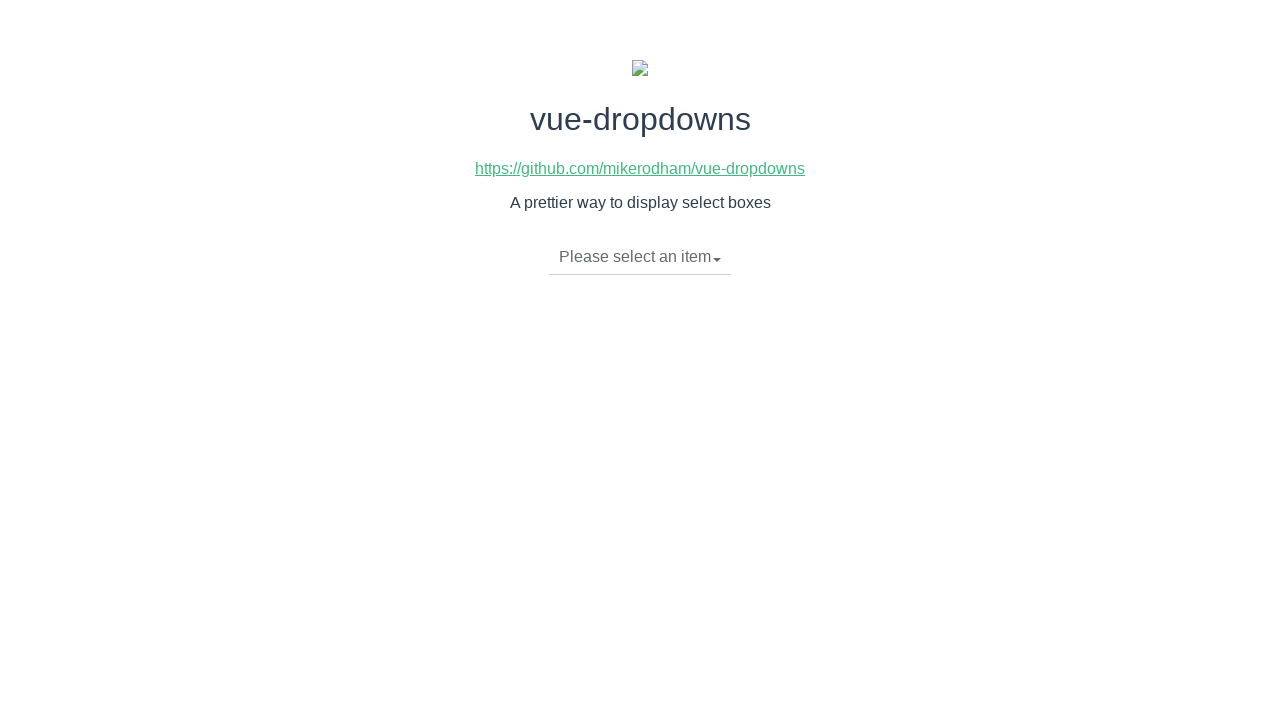

Clicked dropdown toggle to open the menu at (640, 257) on li.dropdown-toggle
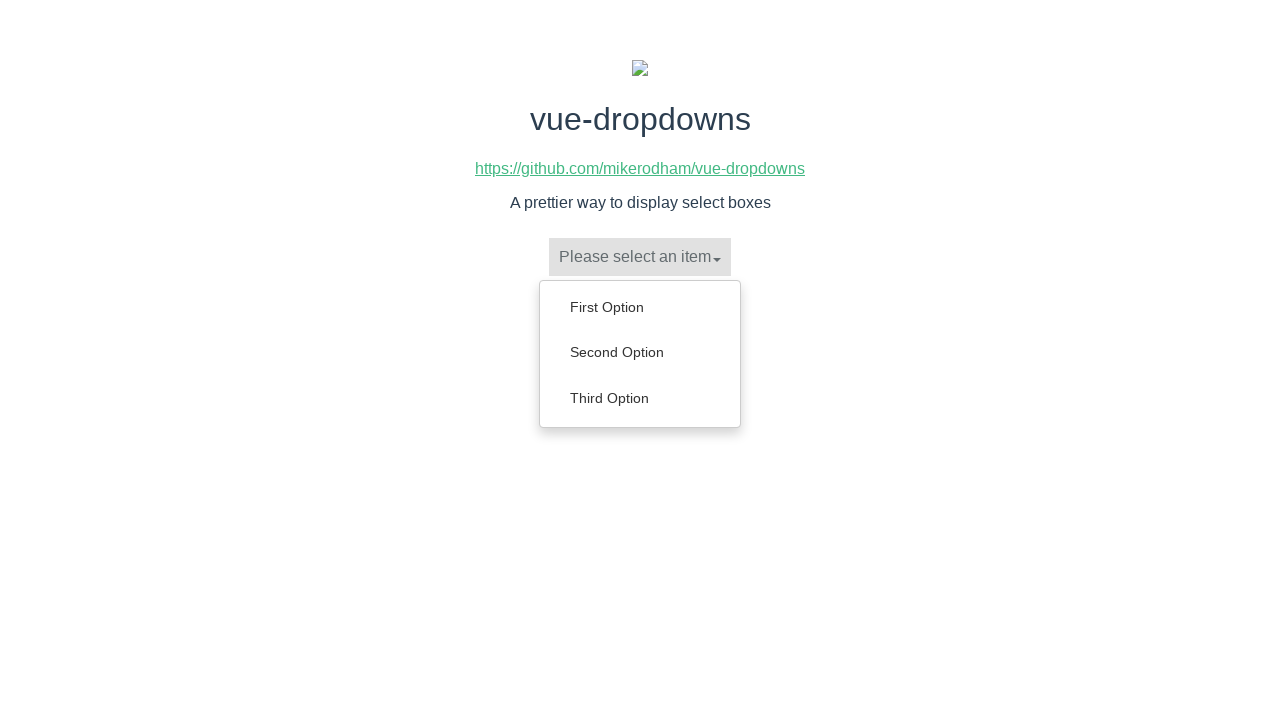

Dropdown menu became visible
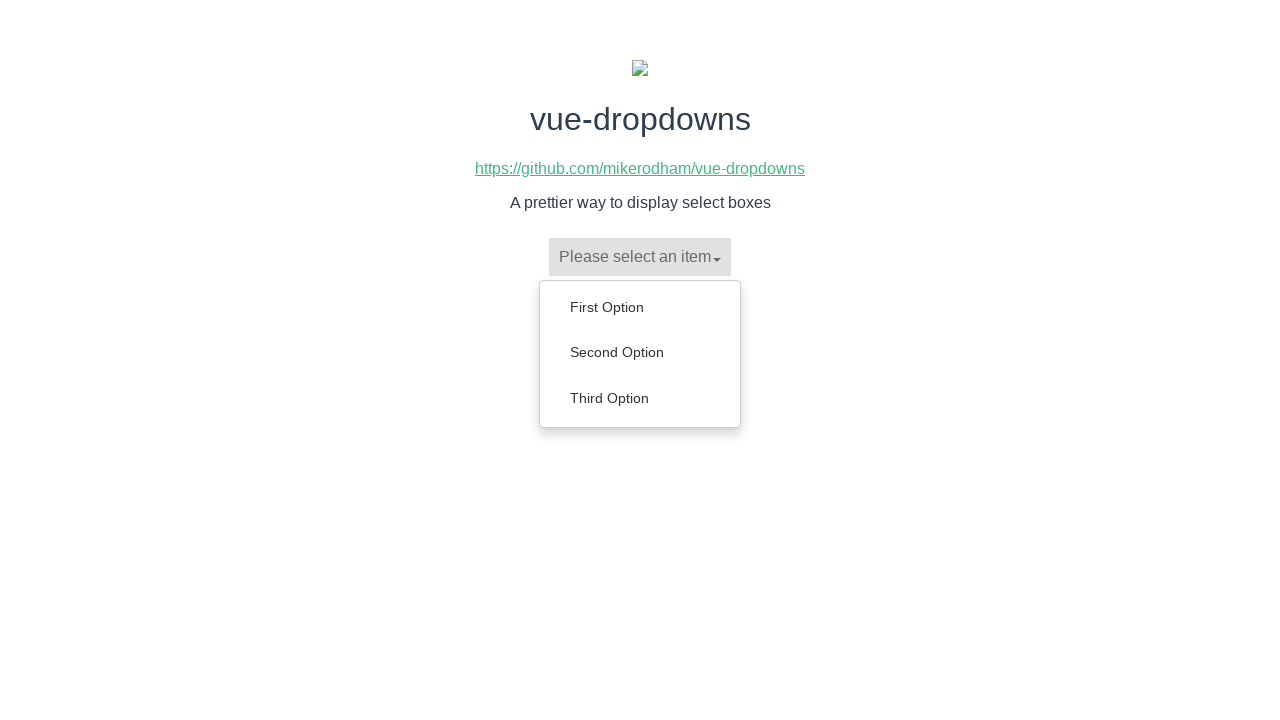

Selected 'Second Option' from the dropdown menu at (640, 352) on ul.dropdown-menu a:text('Second Option')
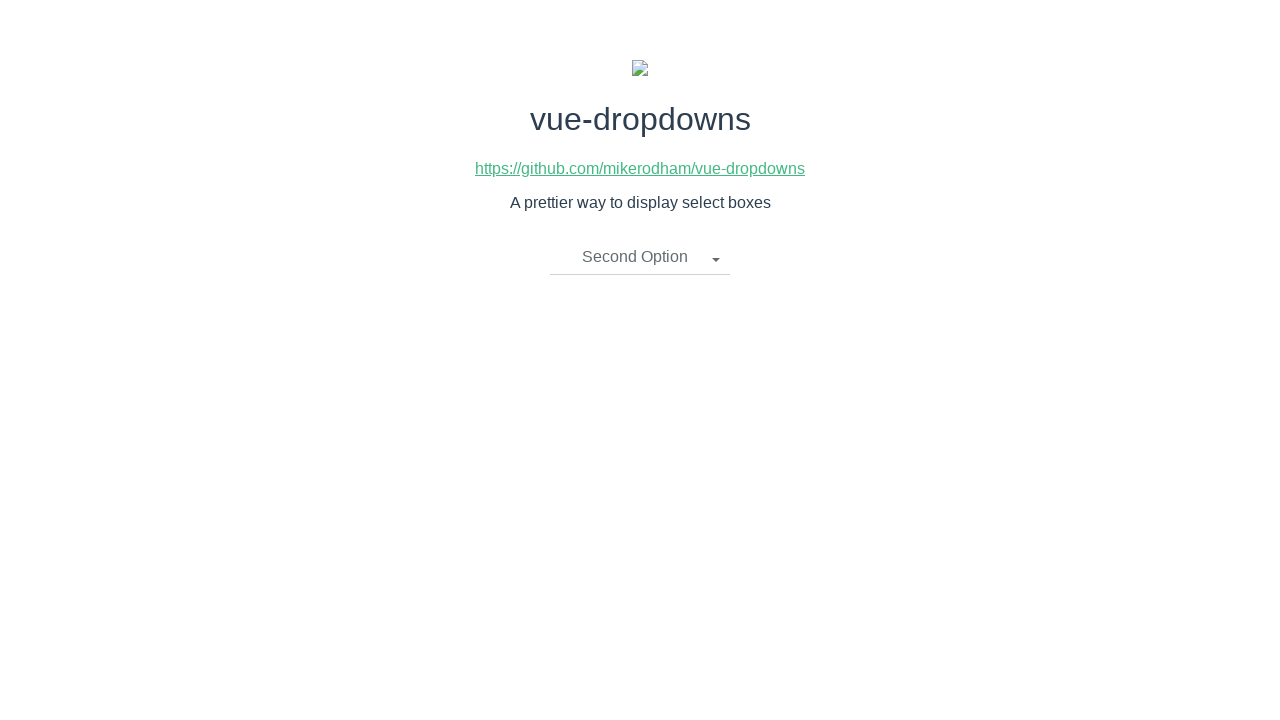

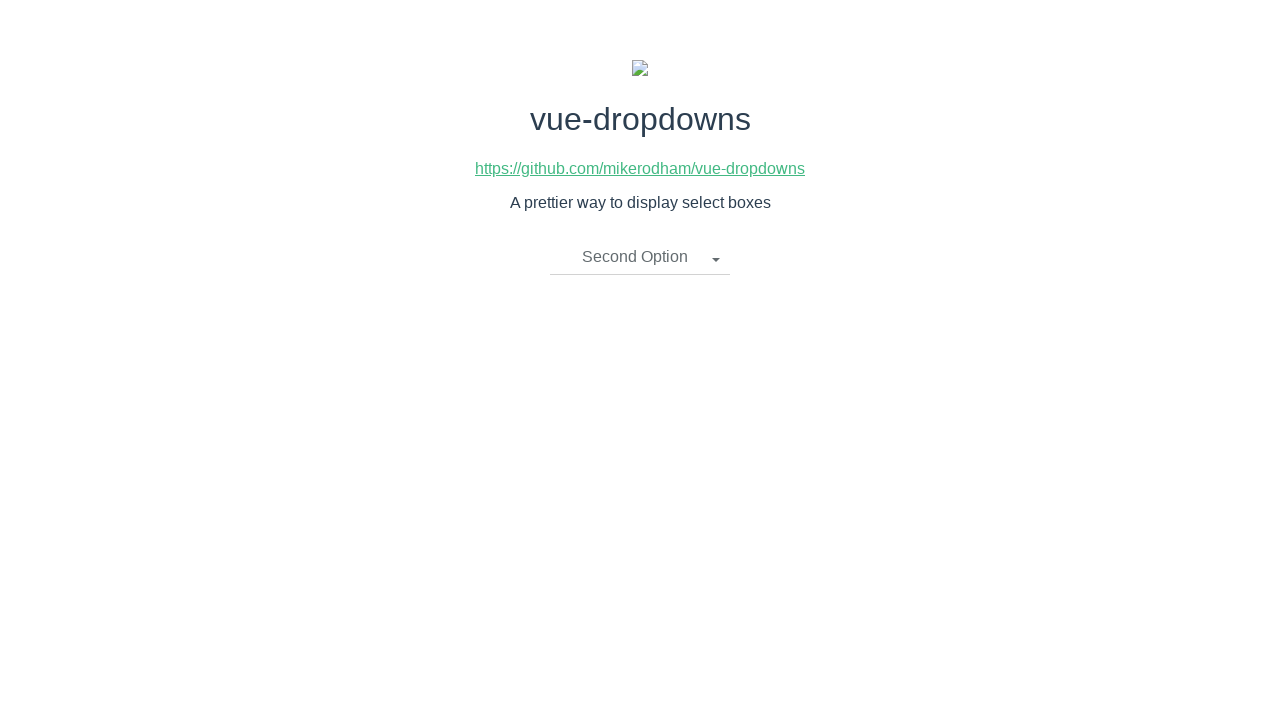